Tests modal interaction by opening a modal and closing it using JavaScript execution

Starting URL: https://formy-project.herokuapp.com/modal

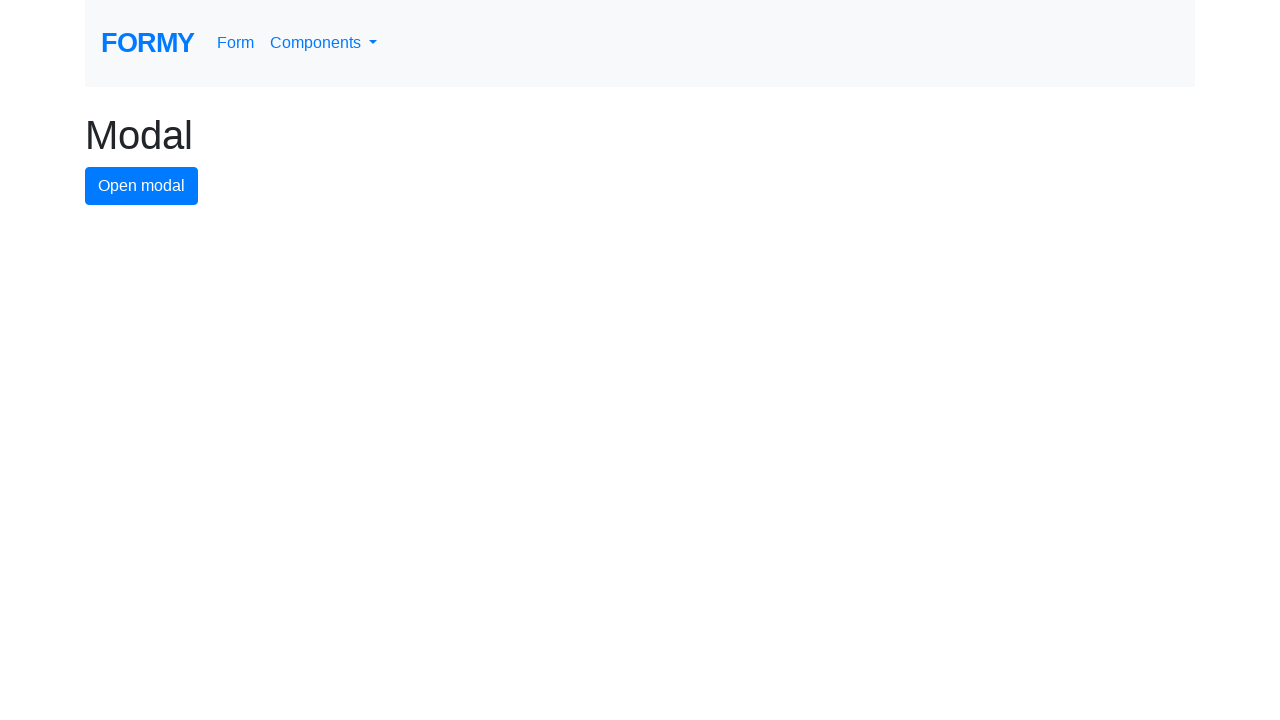

Clicked button to open modal at (142, 186) on #modal-button
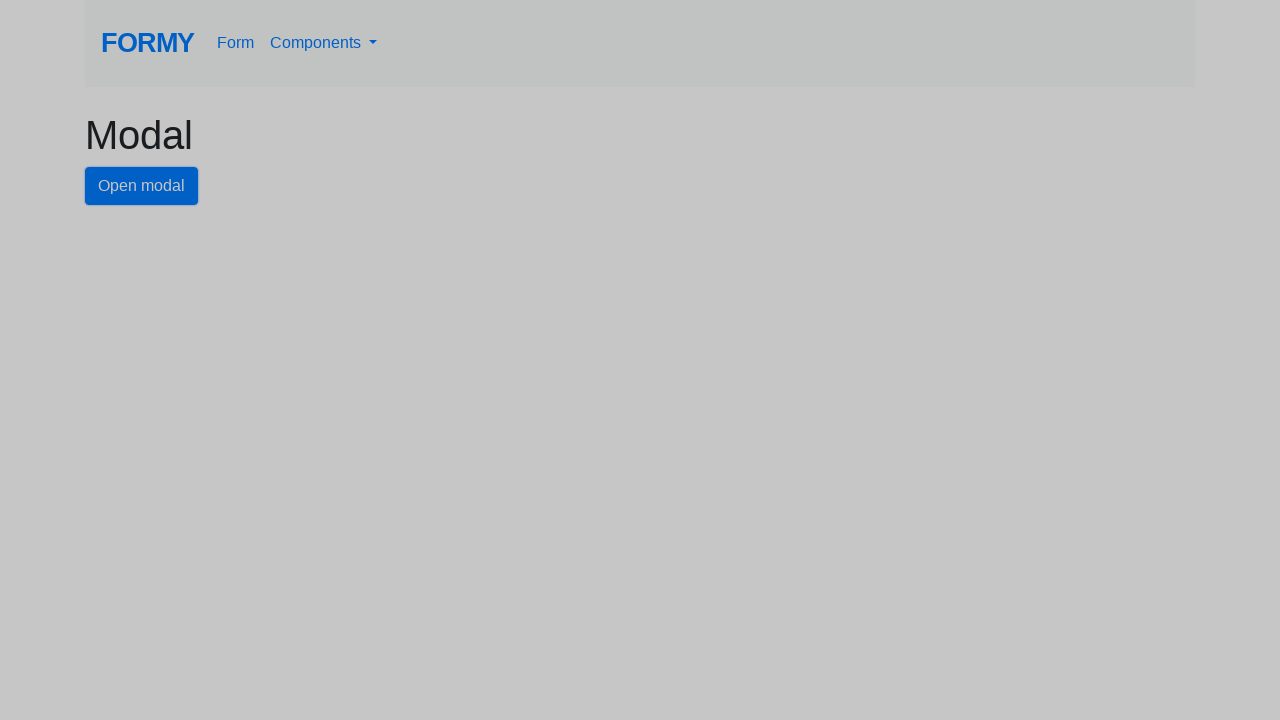

Modal opened and close button is visible
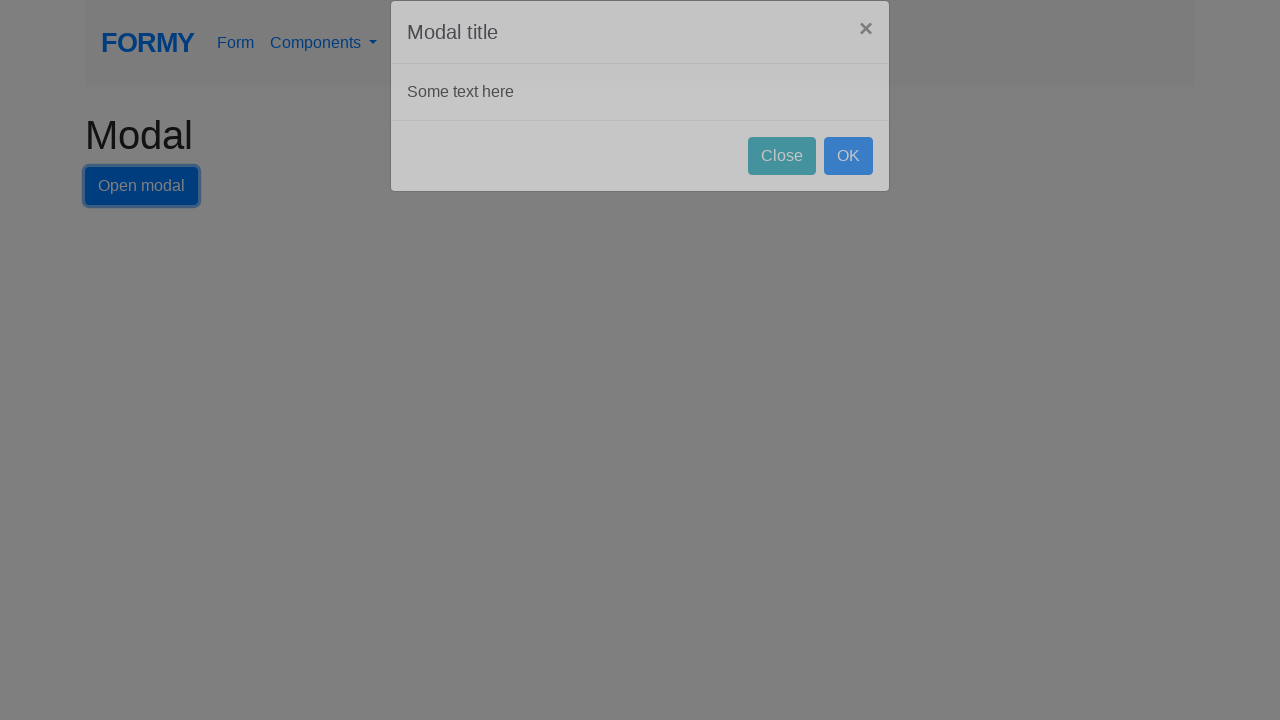

Clicked close button to close modal at (782, 184) on #close-button
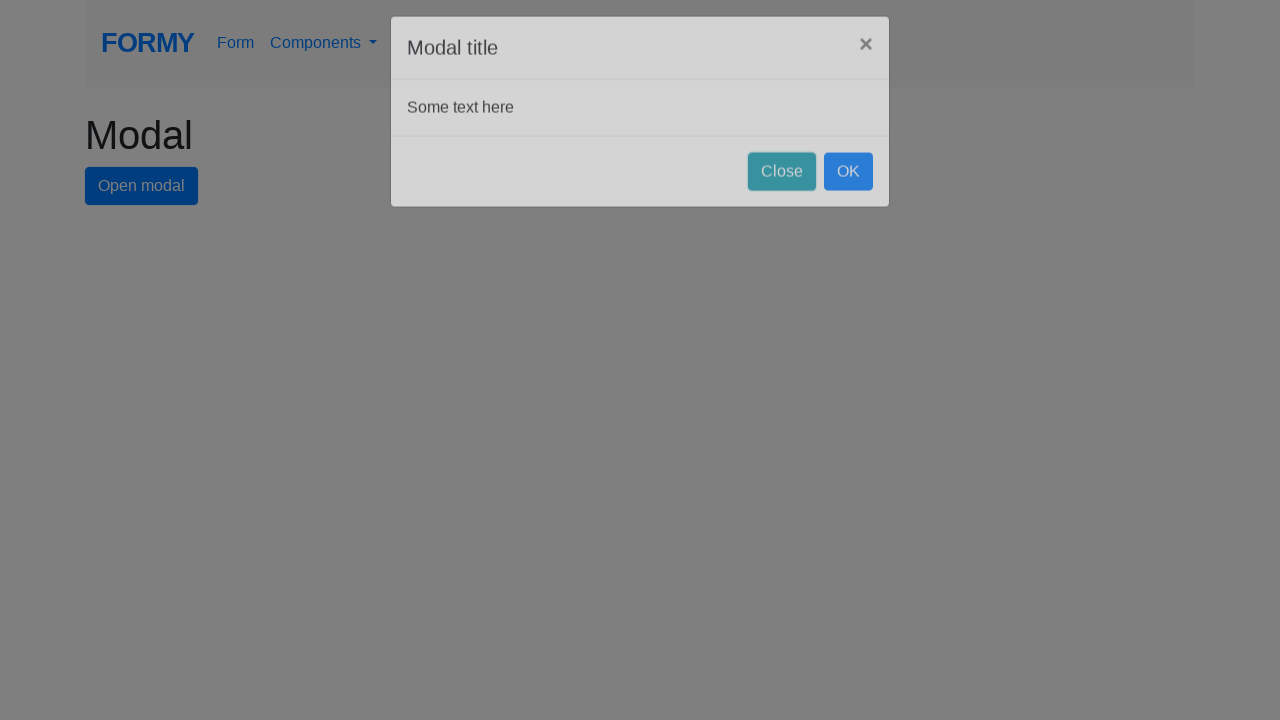

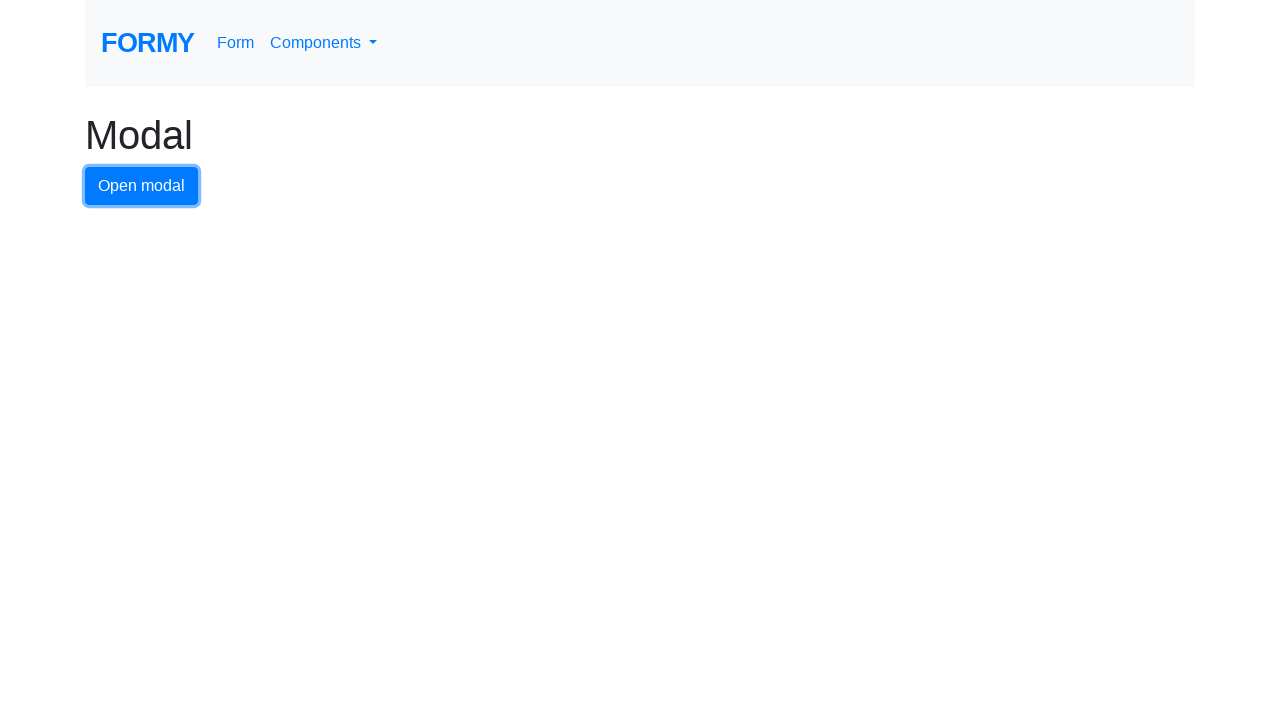